Tests interaction with iframes on W3Schools by clicking a button inside a framed result area

Starting URL: https://www.w3schools.com/jsref/tryit.asp?filename=tryjsref_submit_get

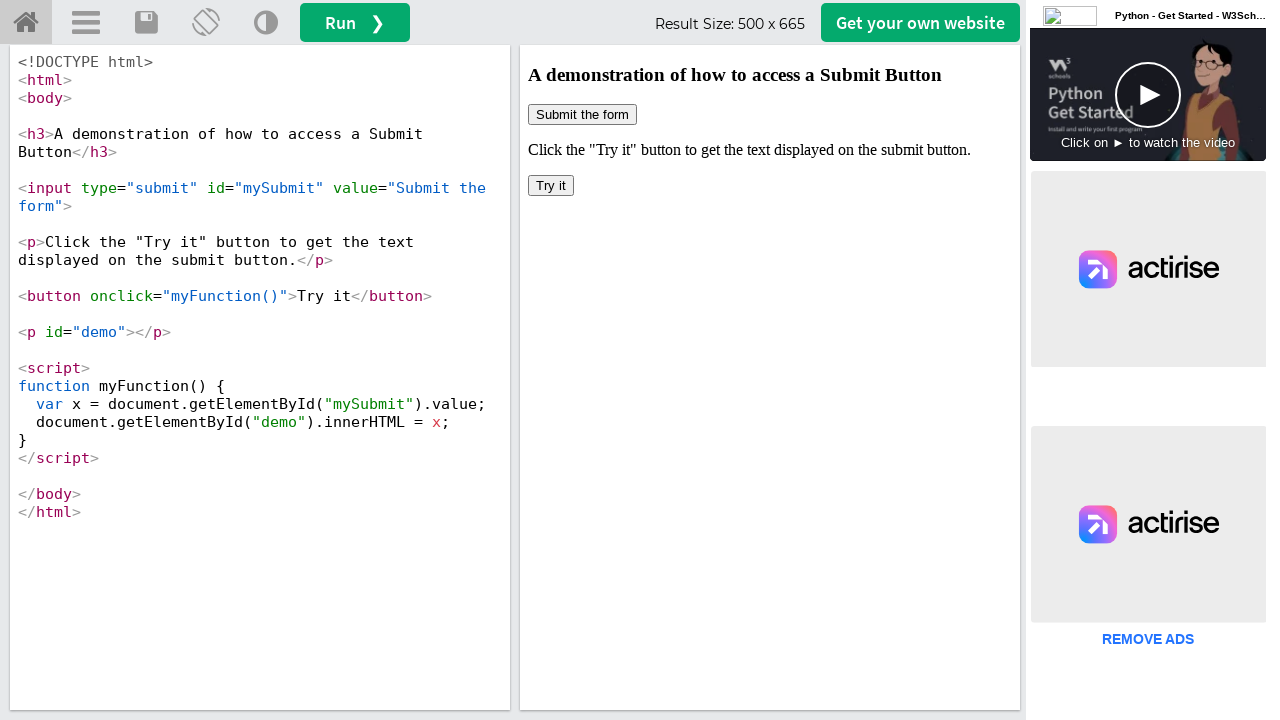

Clicked button inside iframeResult frame at (551, 186) on [name='iframeResult'] >> internal:control=enter-frame >> body > button
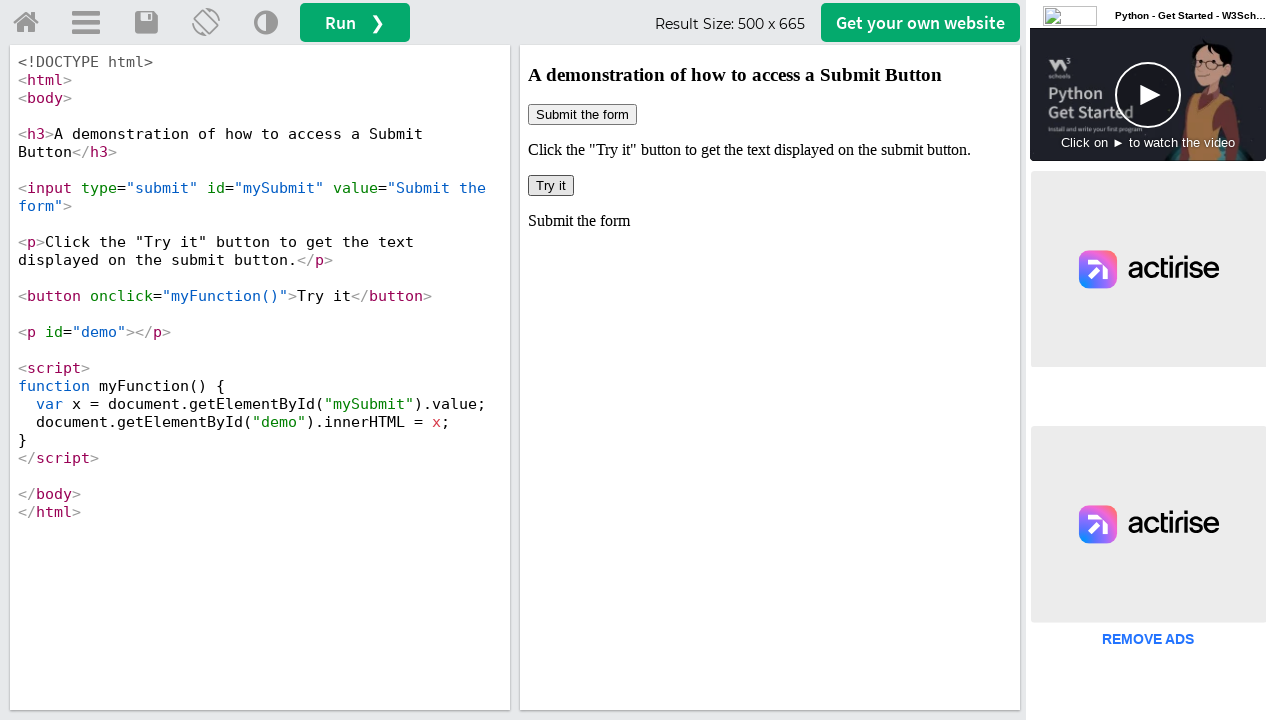

Waited for iframes to be present on page
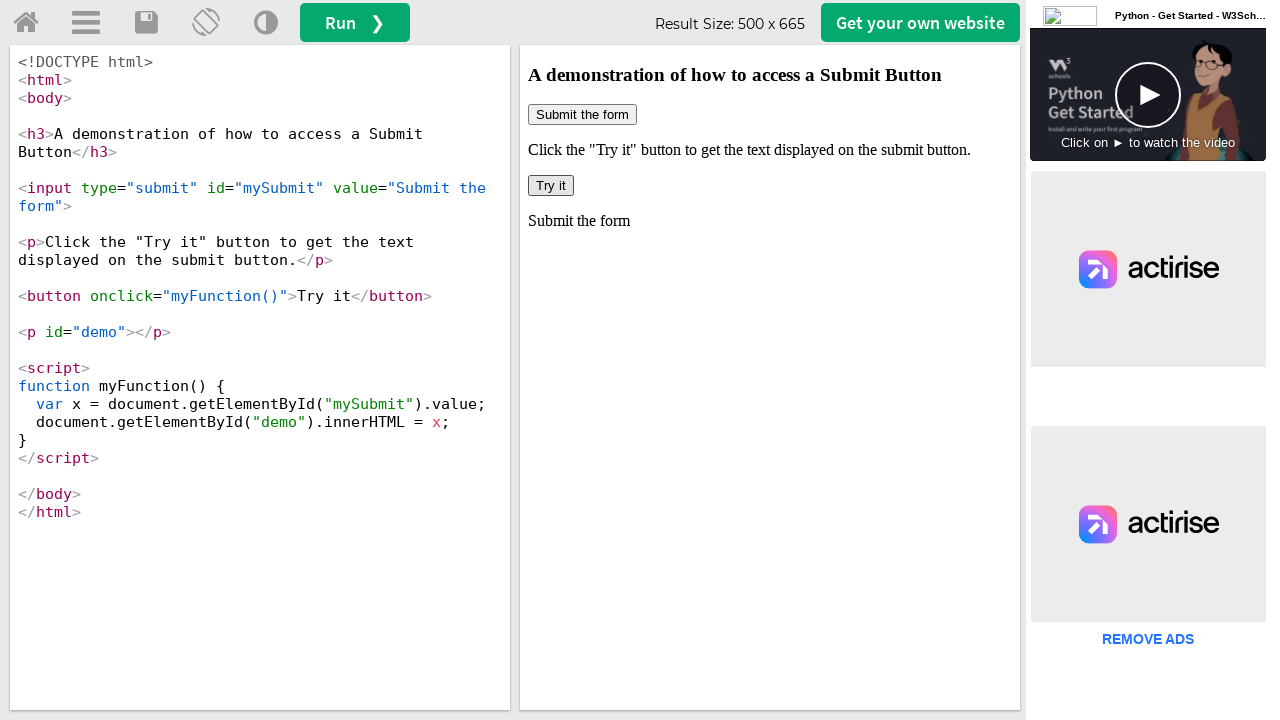

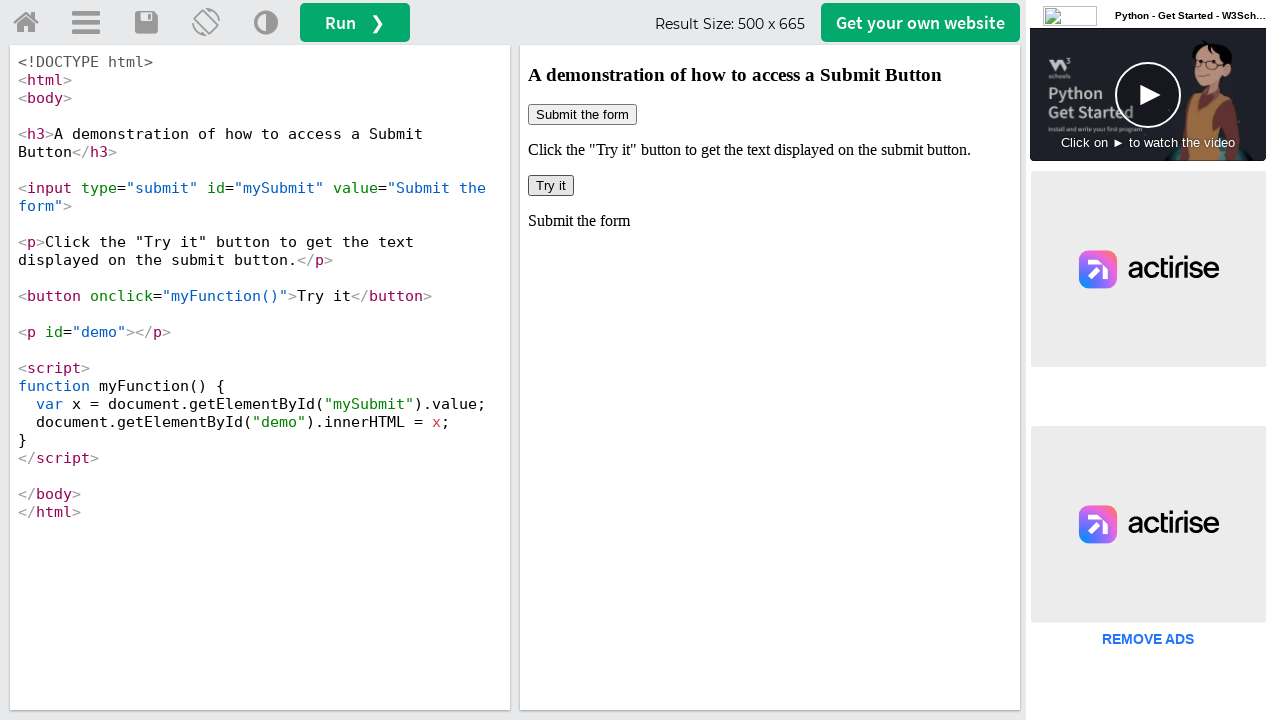